Tests navigation to the forgot password page by clicking on the 'Forgot your password' link and verifying the page title

Starting URL: https://opensource-demo.orangehrmlive.com/

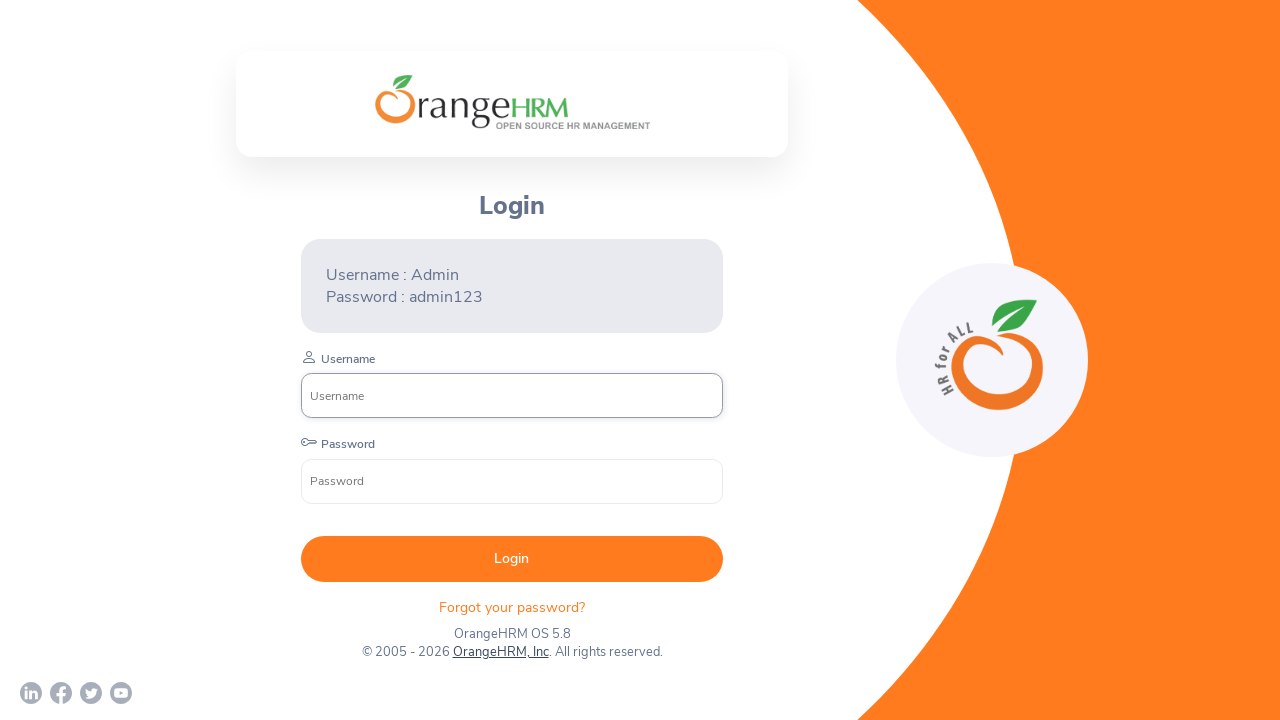

Clicked on 'Forgot your password' link at (512, 607) on xpath=//p[@class='oxd-text oxd-text--p orangehrm-login-forgot-header']
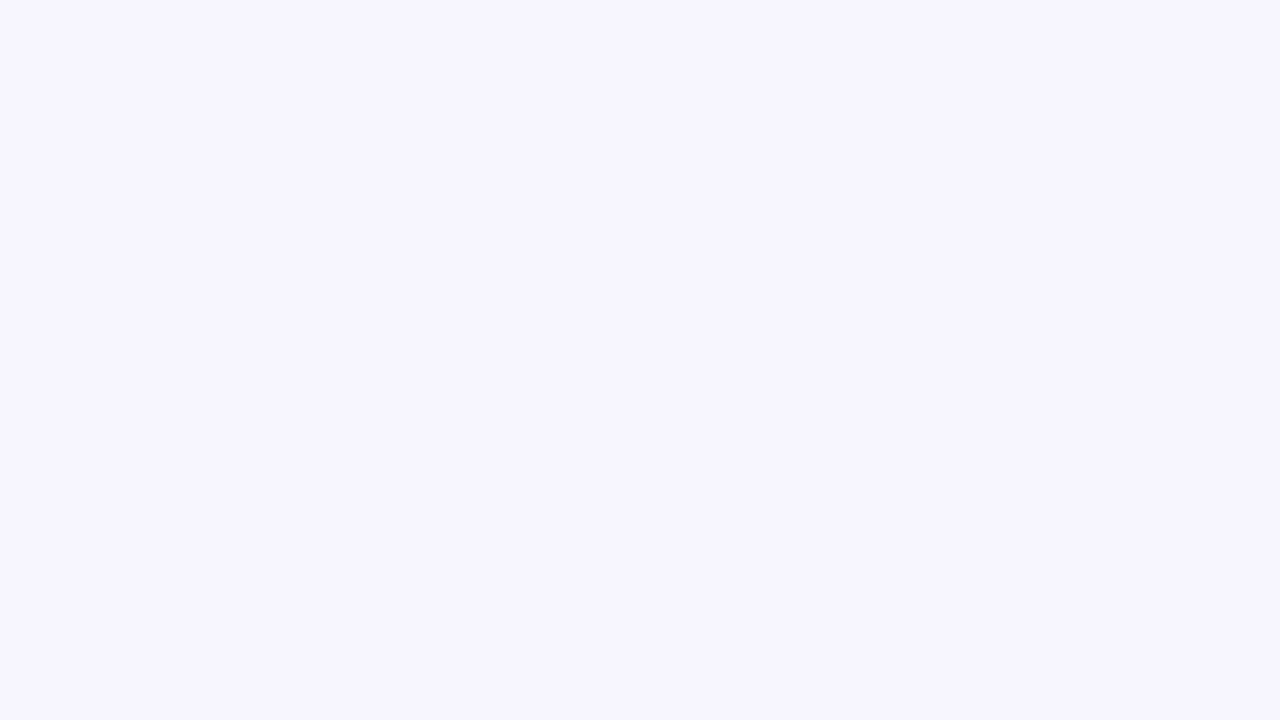

Reset Password page title loaded
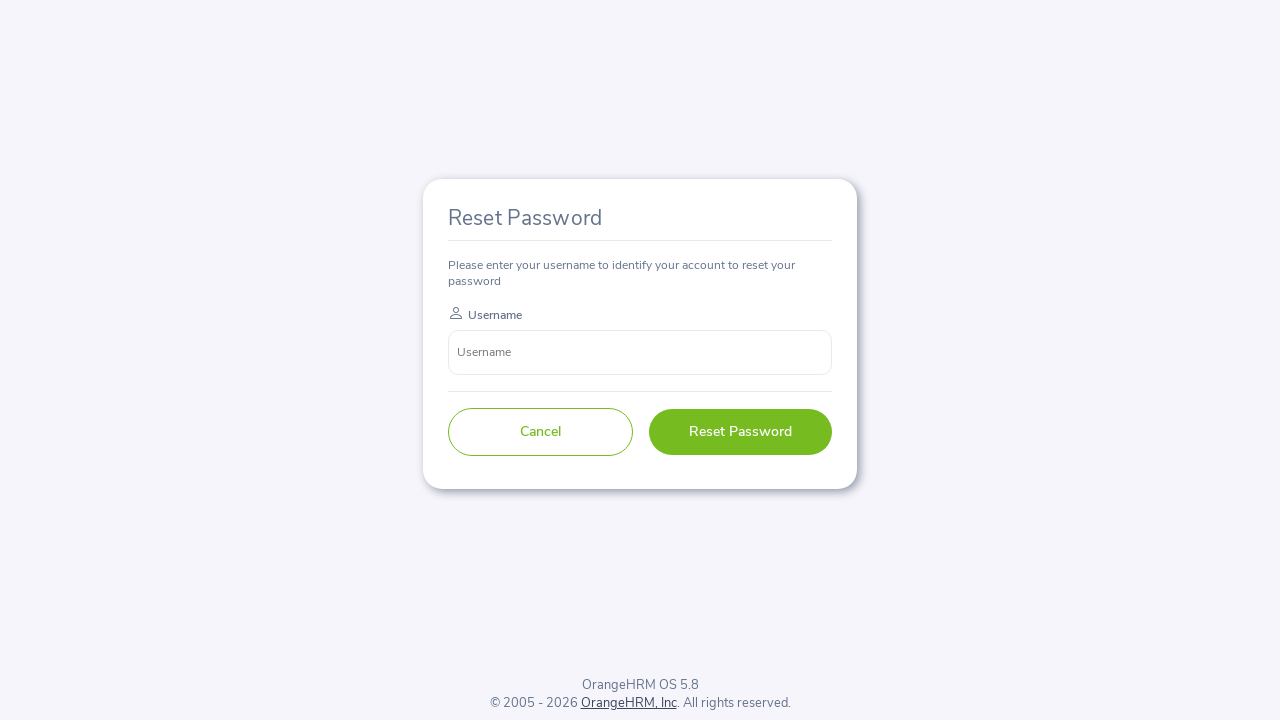

Retrieved Reset Password page title text
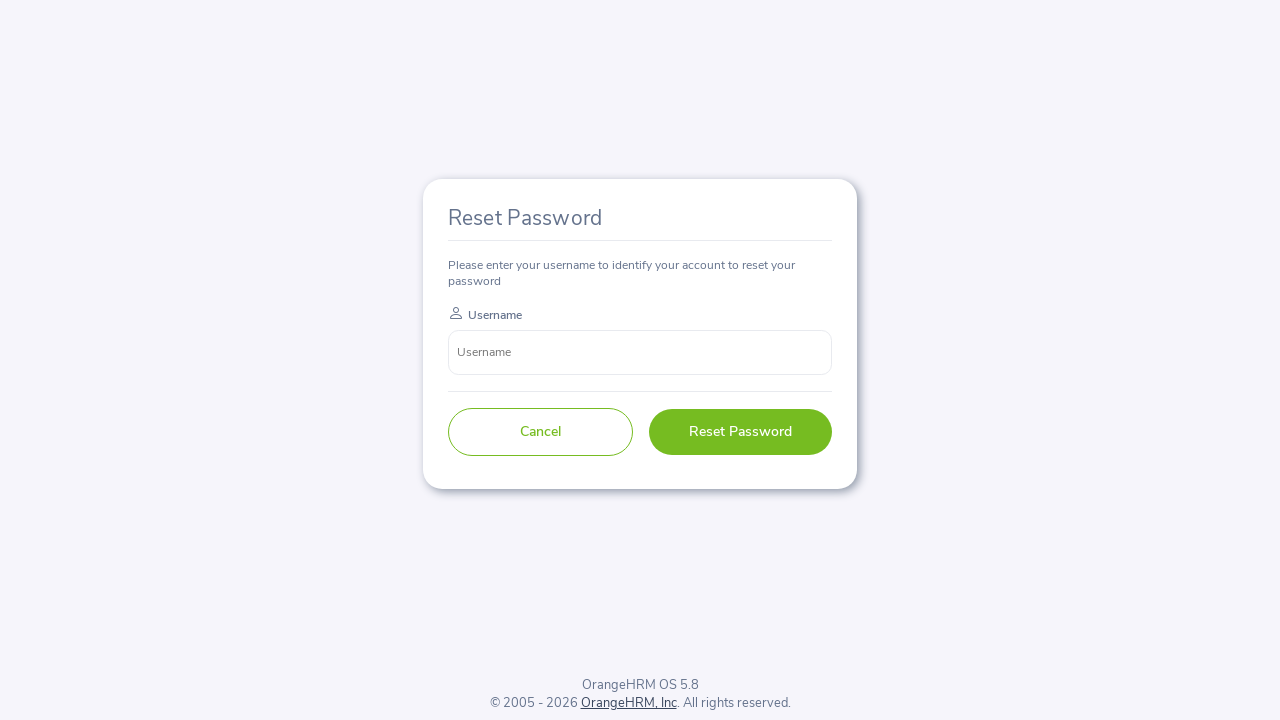

Verified page title is 'Reset Password'
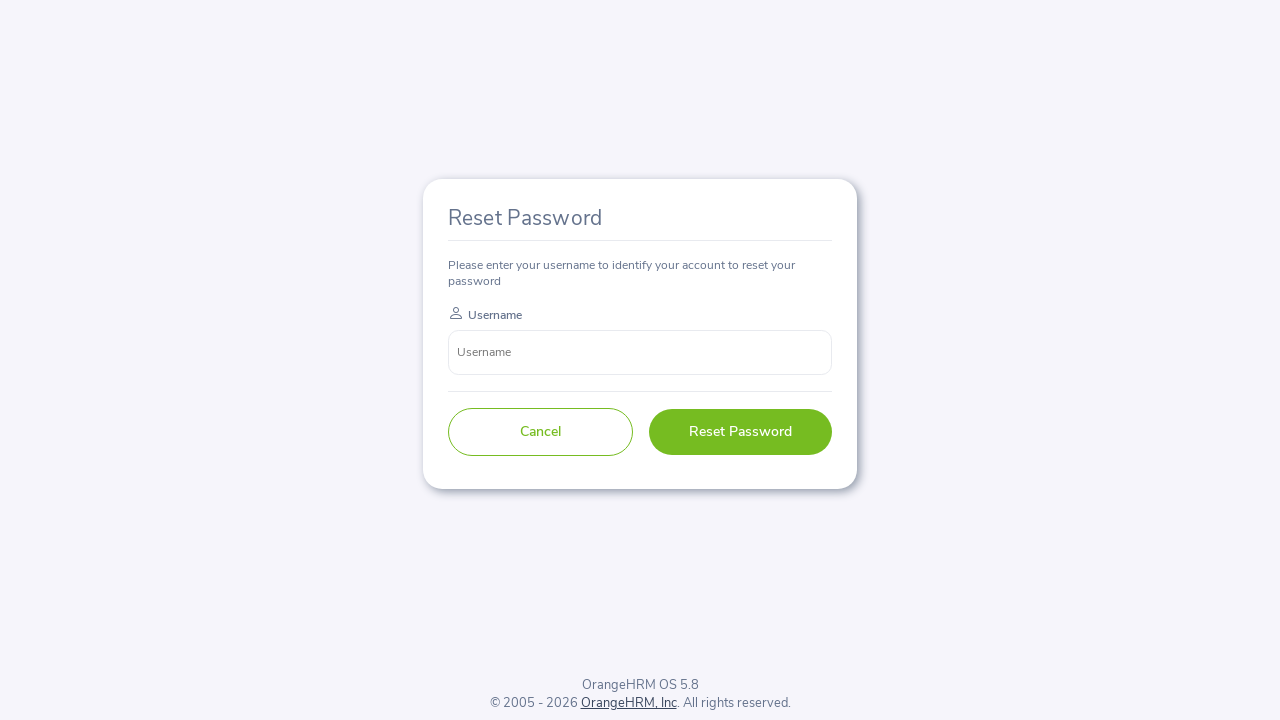

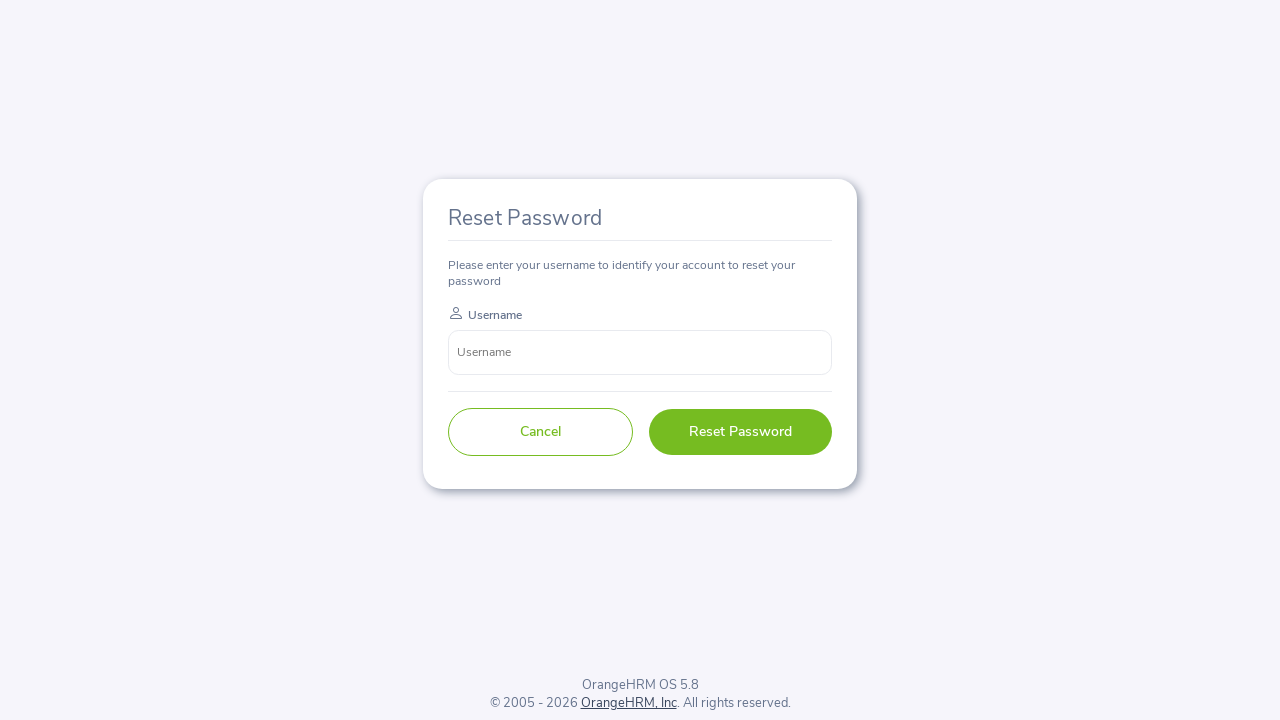